Tests a static S3 website by verifying the homepage loads correctly, checking navigation links (Home and Contact), and filling/submitting a username form.

Starting URL: http://lcontrol-test-site.s3-website.eu-north-1.amazonaws.com

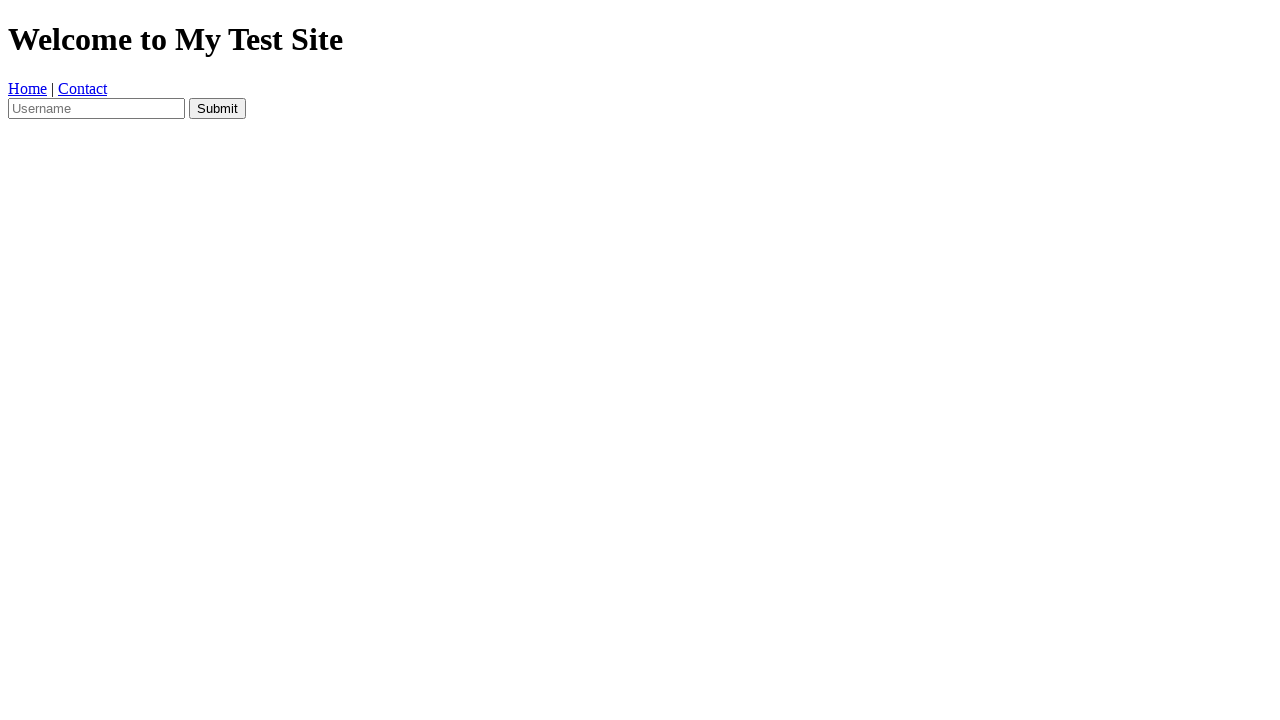

Waited for page to reach domcontentloaded state
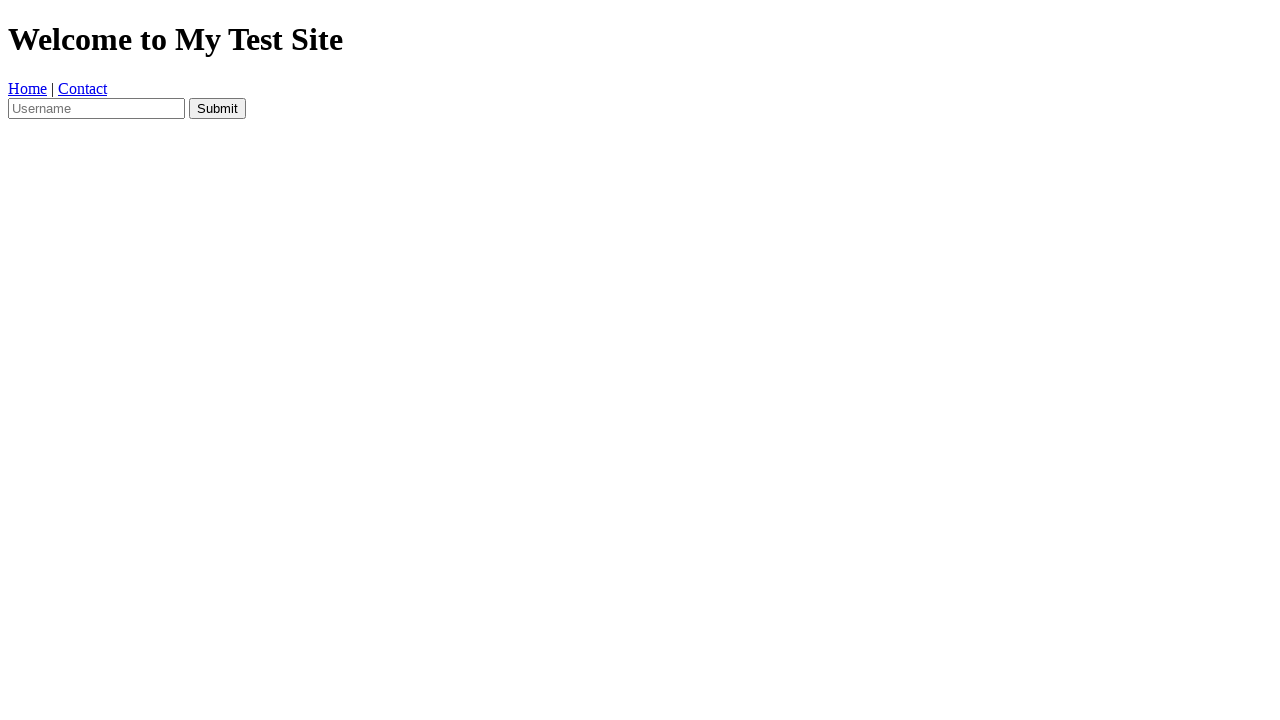

Verified 'Welcome to My Test Site' text is present on homepage
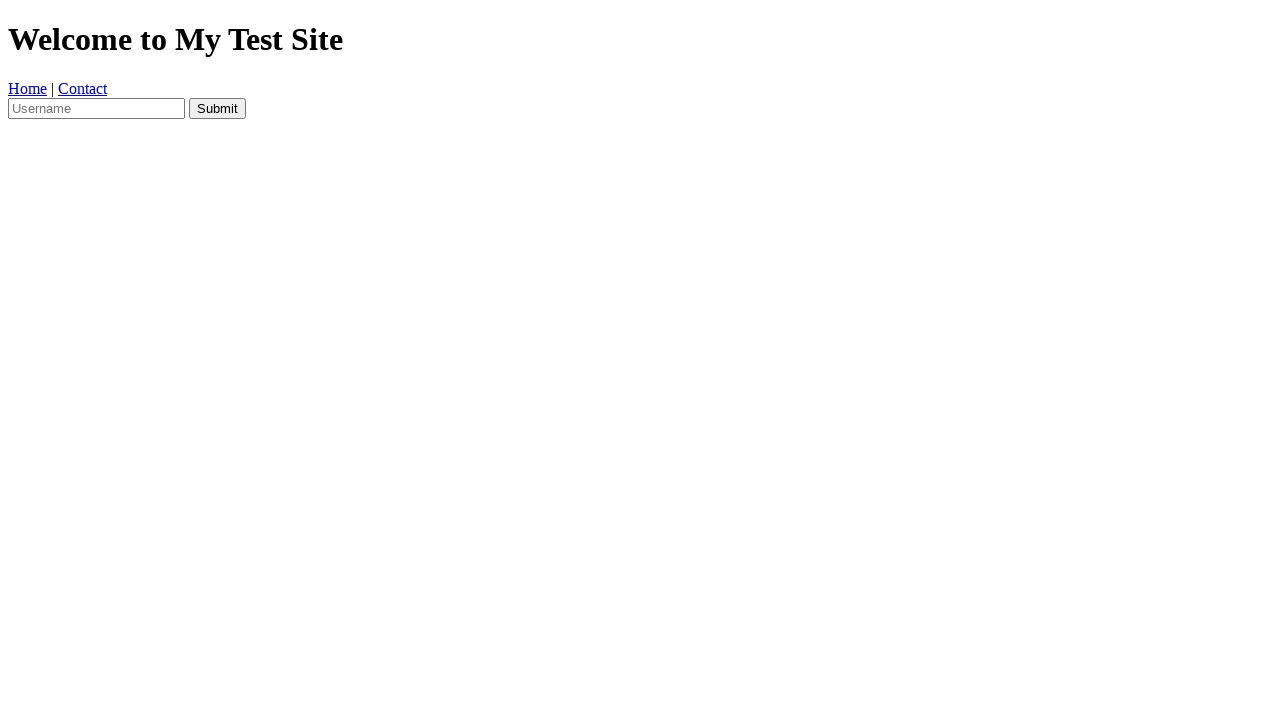

Retrieved all navigation links from page
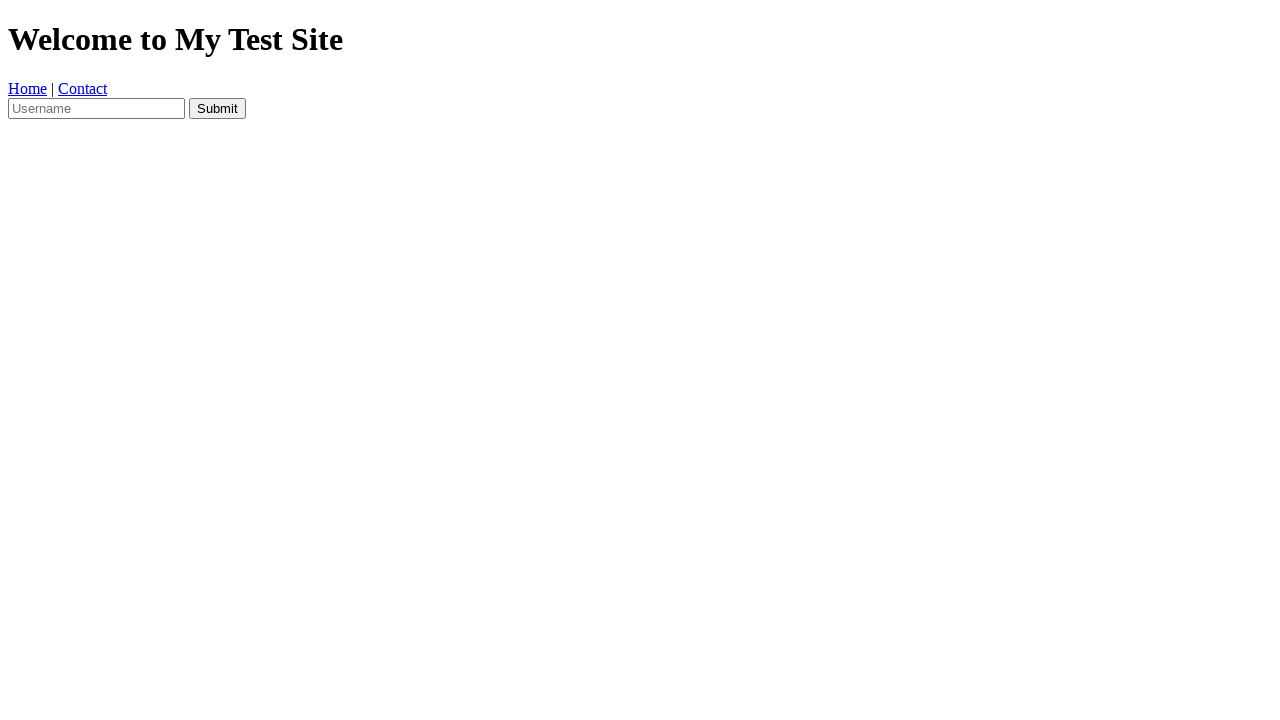

Verified exactly 2 navigation links are present
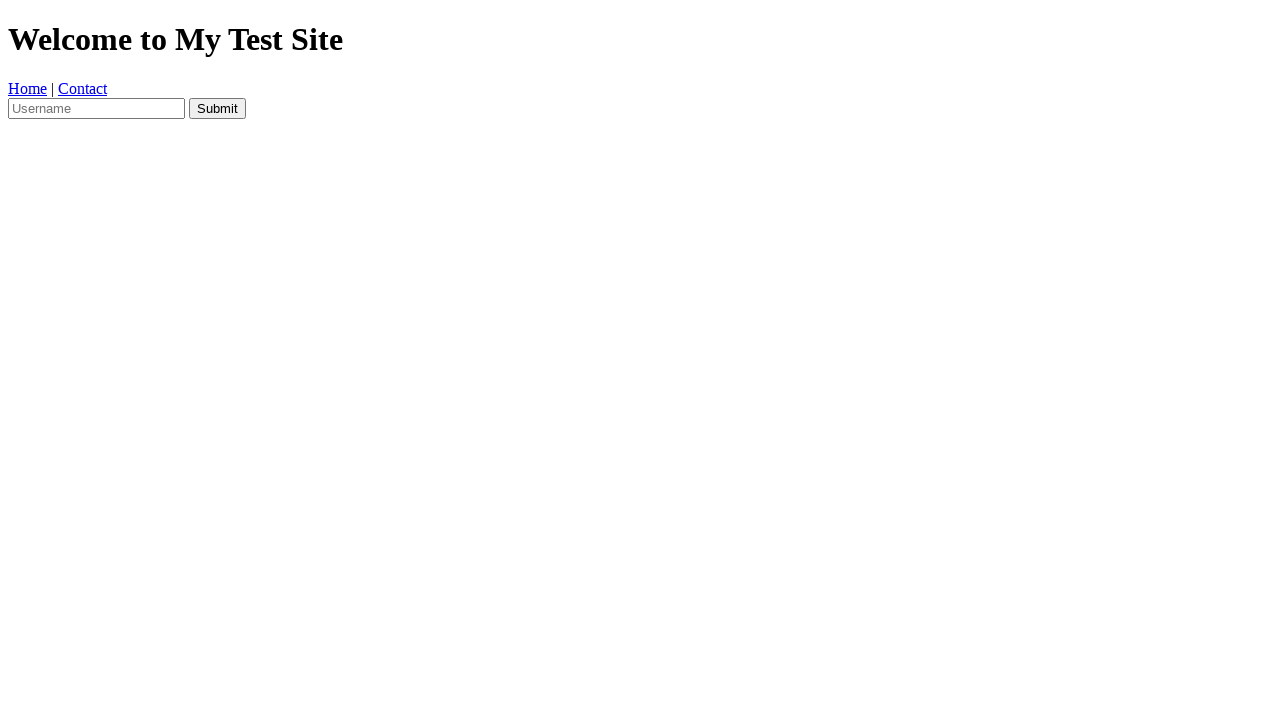

Verified navigation link text 'Home' is either 'Home' or 'Contact'
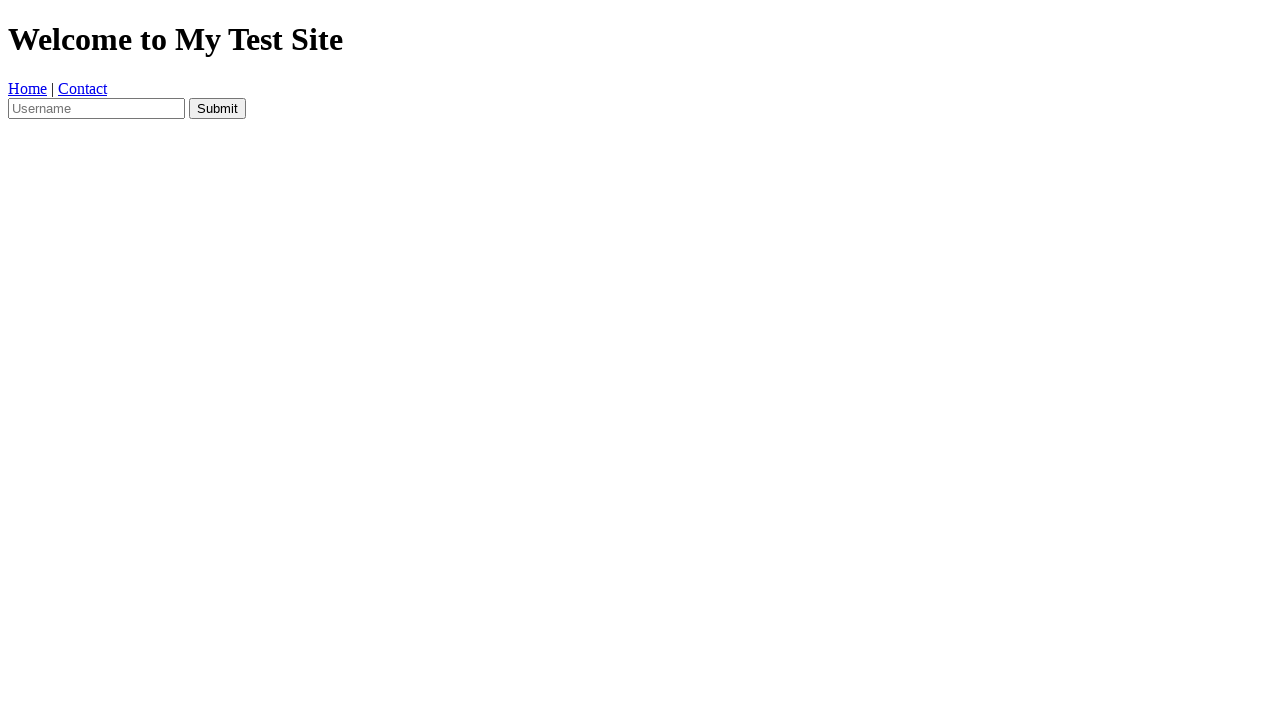

Verified navigation link text 'Contact' is either 'Home' or 'Contact'
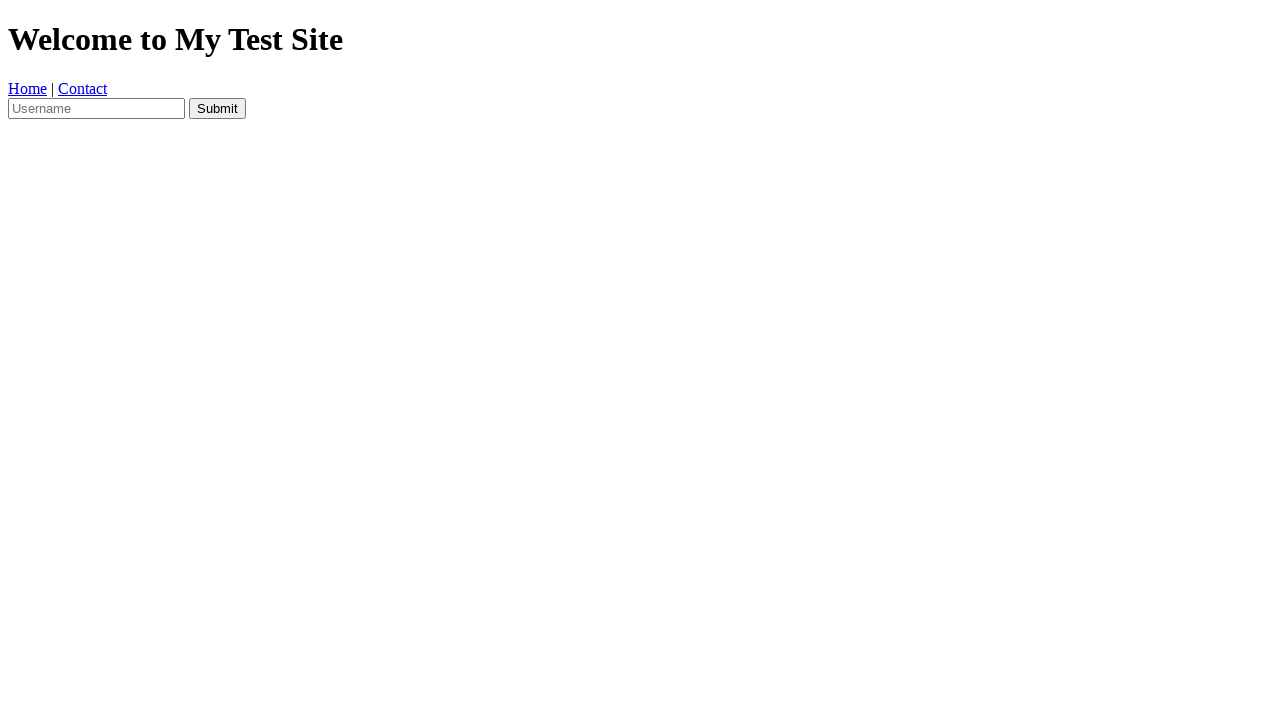

Located Contact navigation link
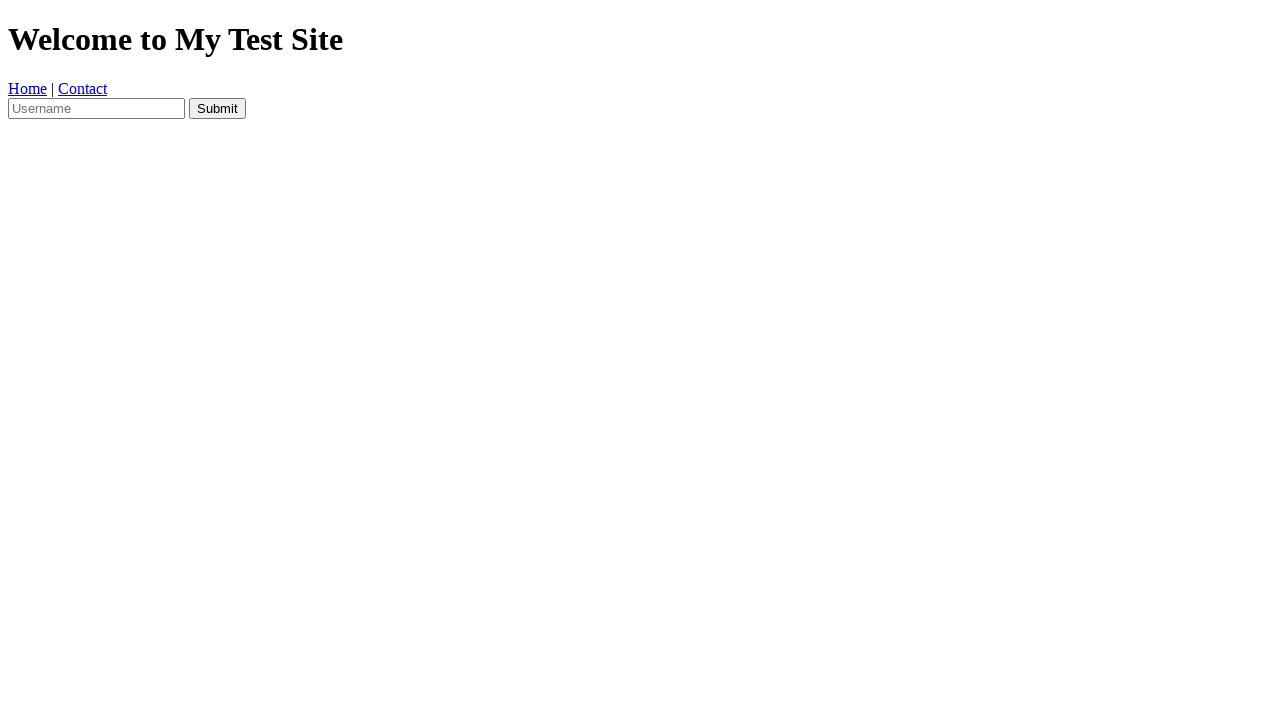

Retrieved href attribute from Contact link
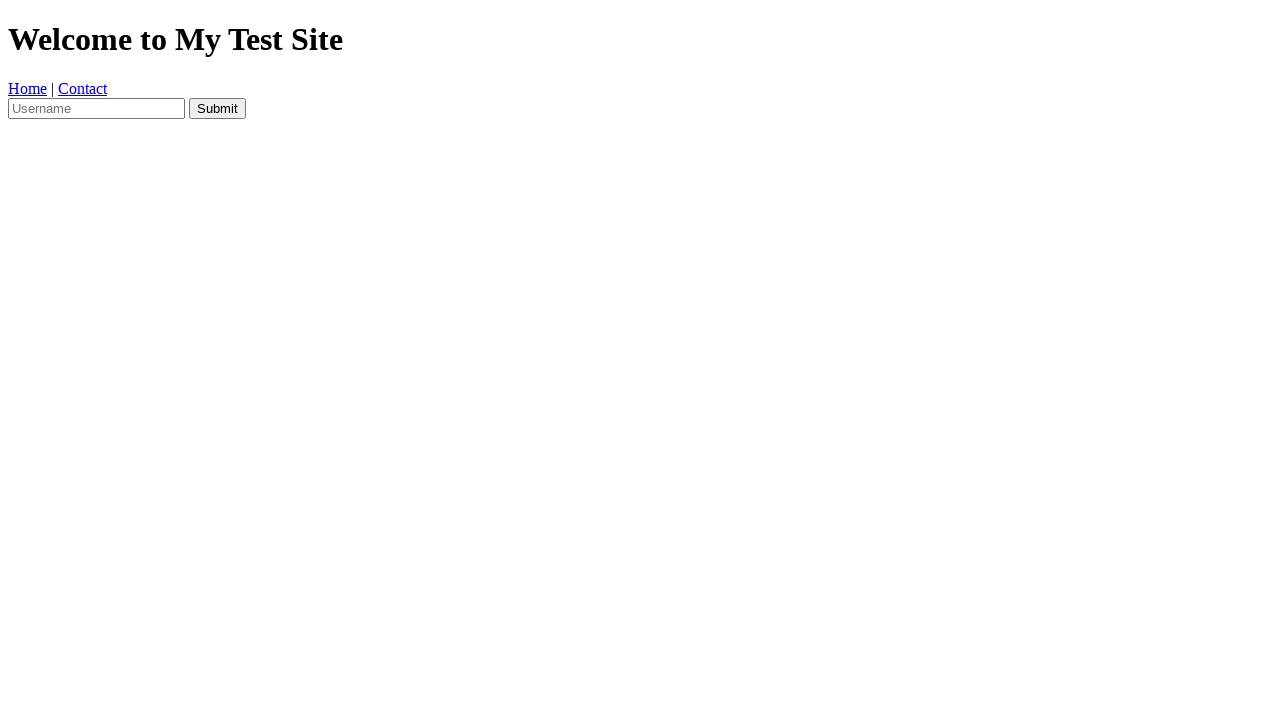

Verified Contact link contains mailto: for email functionality
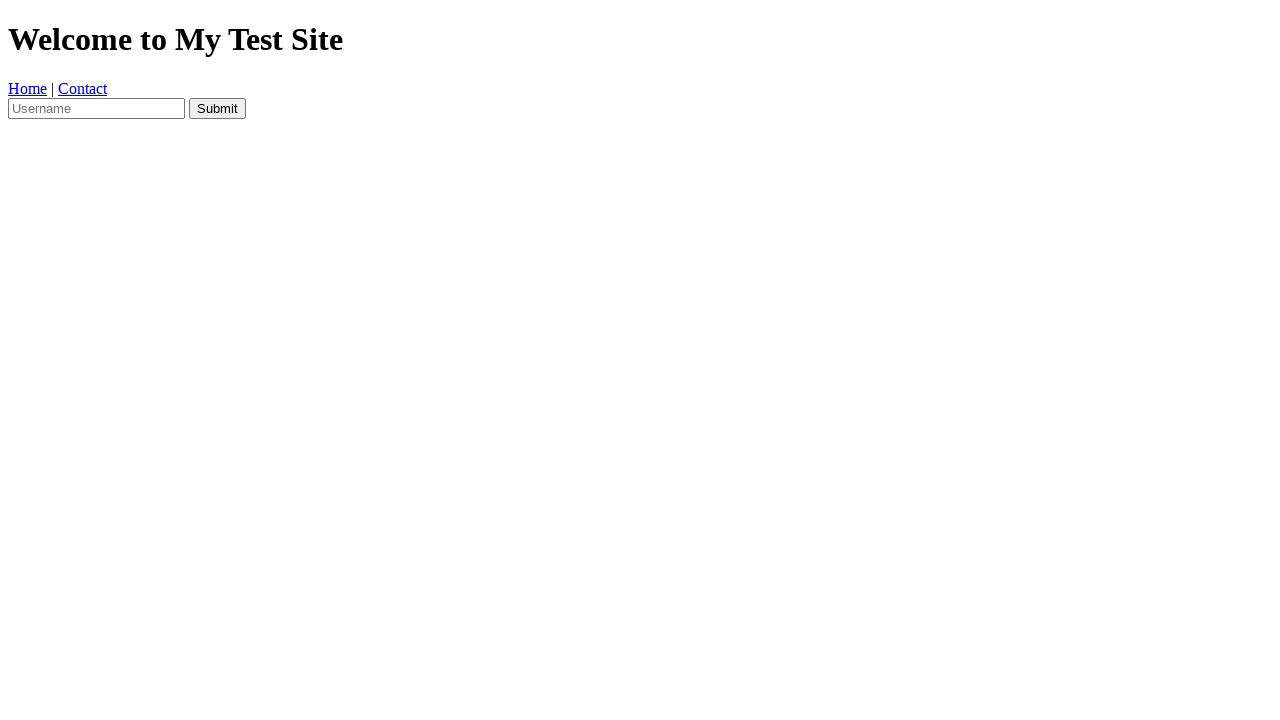

Filled username field with 's3-test-user' on input[name='username']
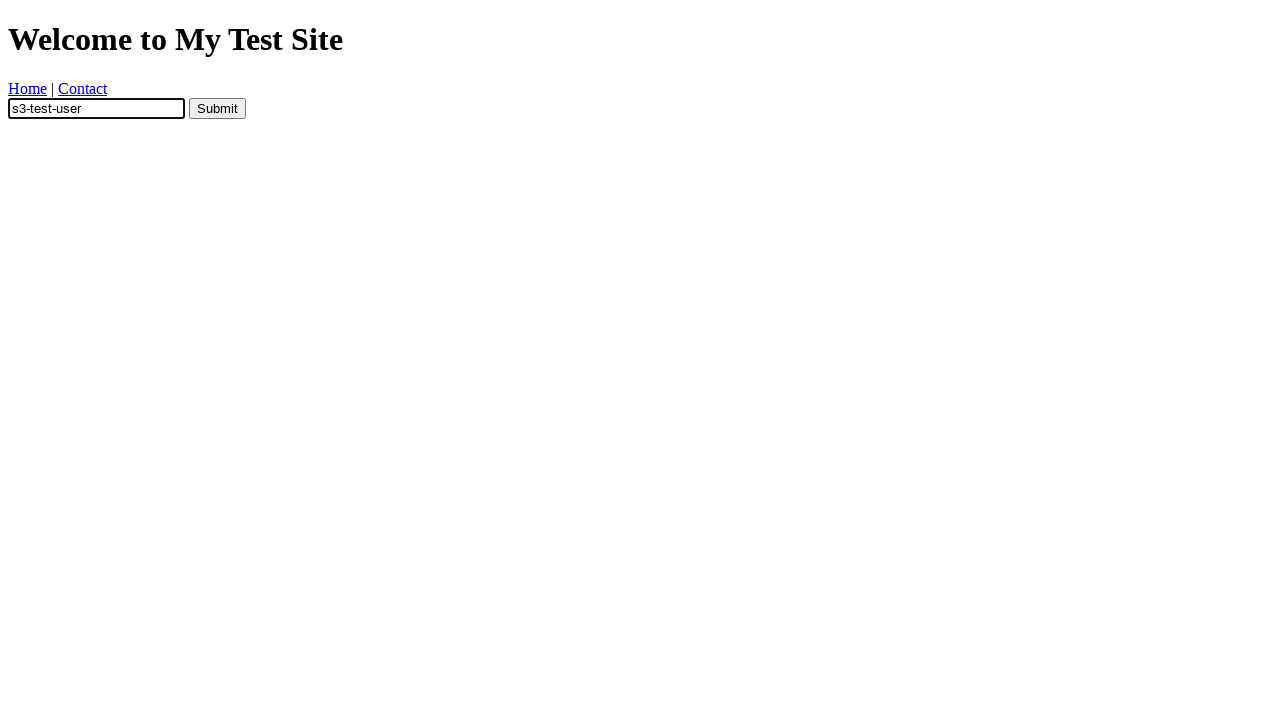

Clicked submit button to submit the form at (218, 108) on input[type='submit']
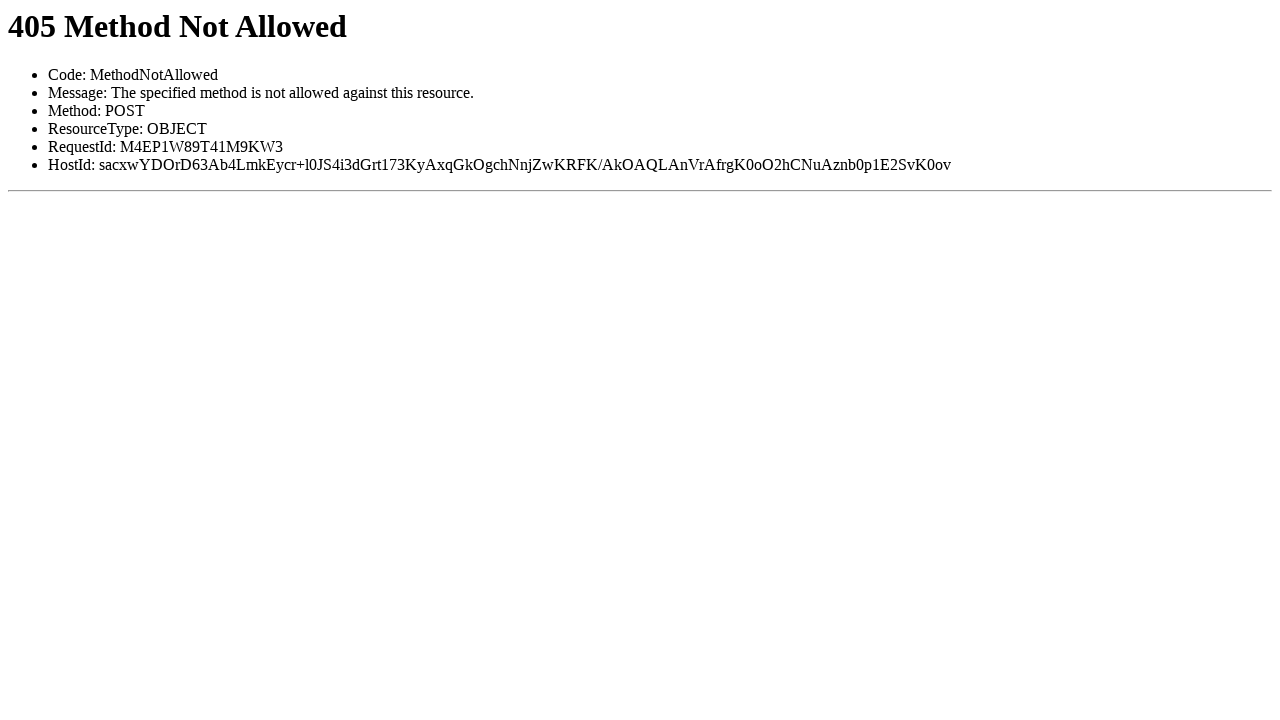

Waited 1000ms for form submission to complete
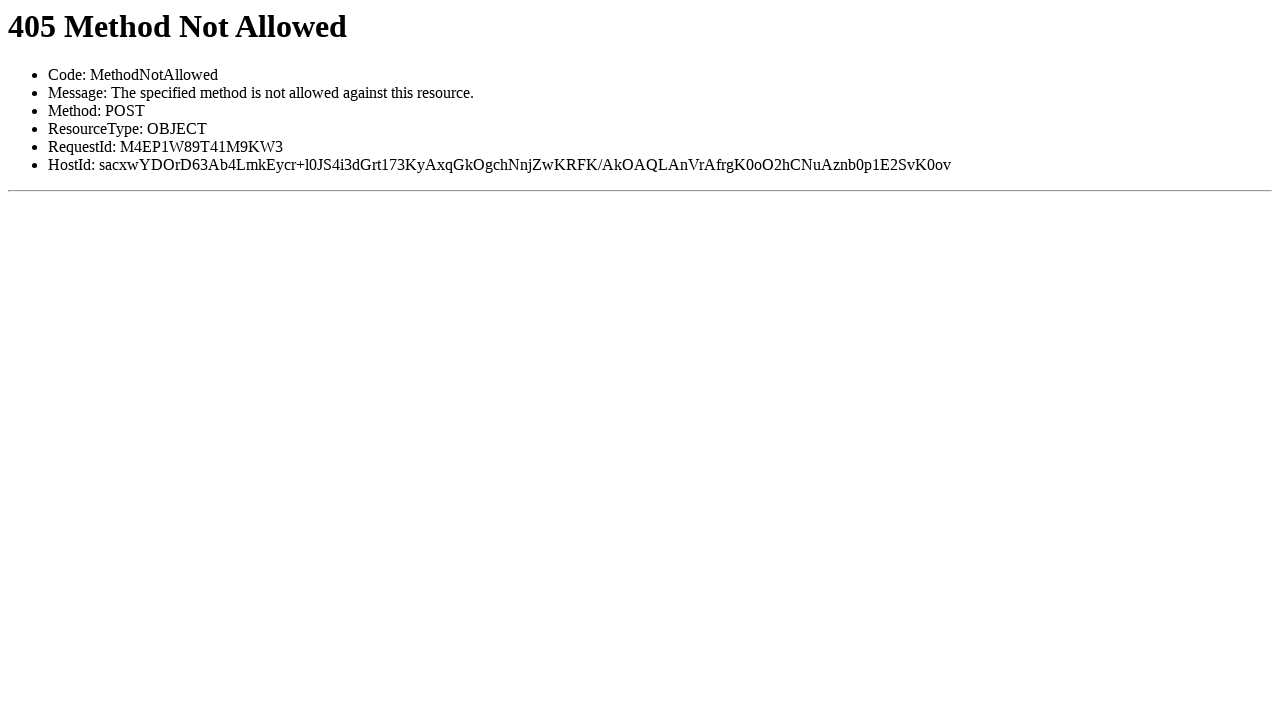

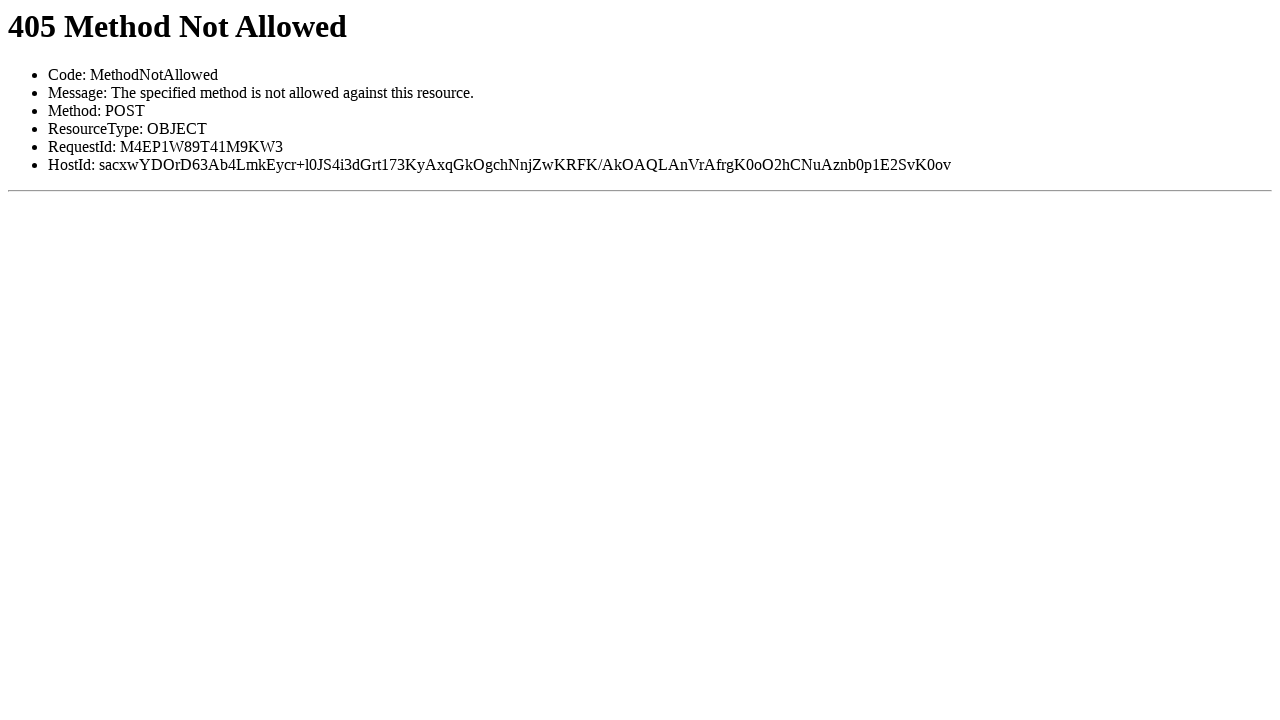